Tests mortgage calculator by entering loan amount, selecting start month, and calculating the results

Starting URL: https://www.mortgagecalculator.org/

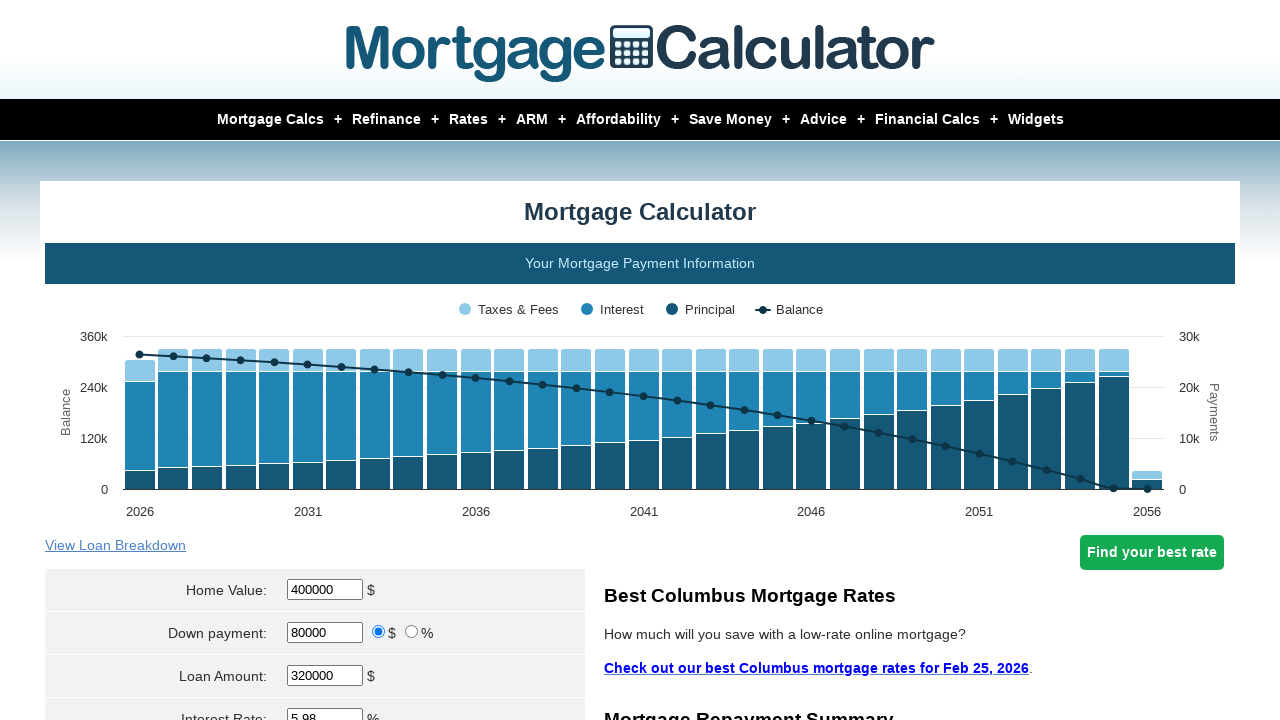

Navigated to mortgage calculator website
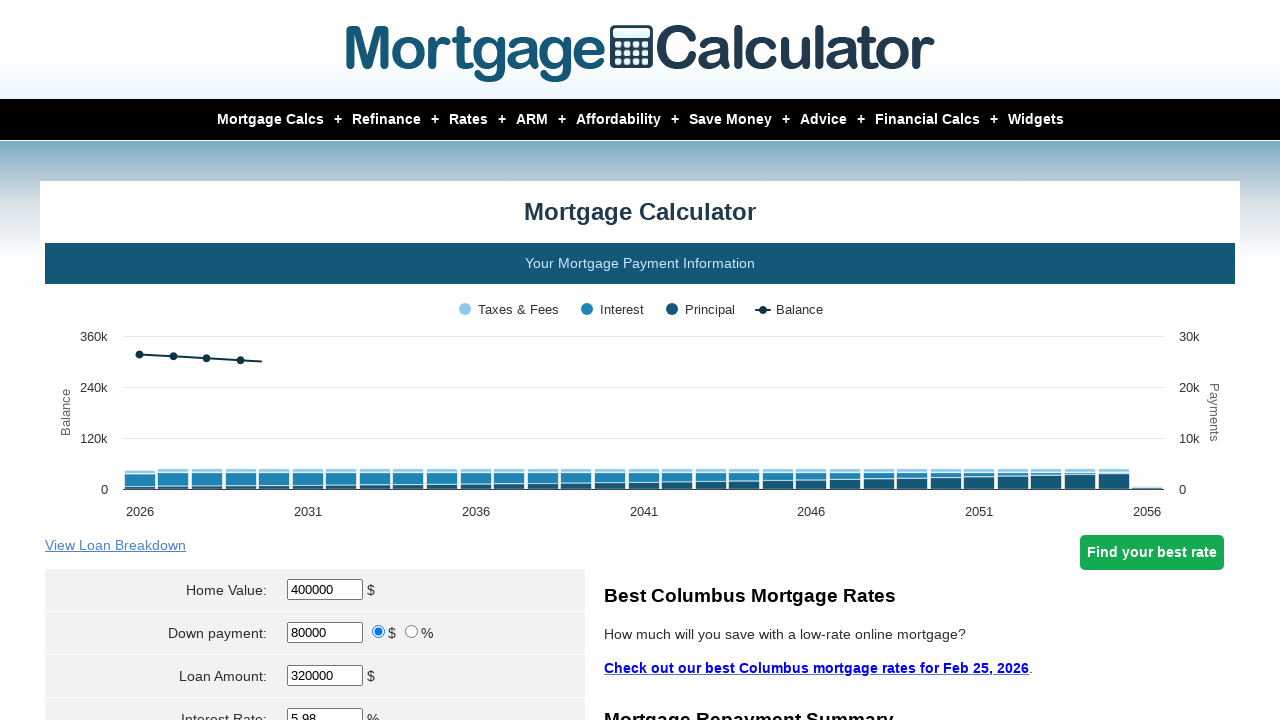

Cleared loan amount field on #loanamt
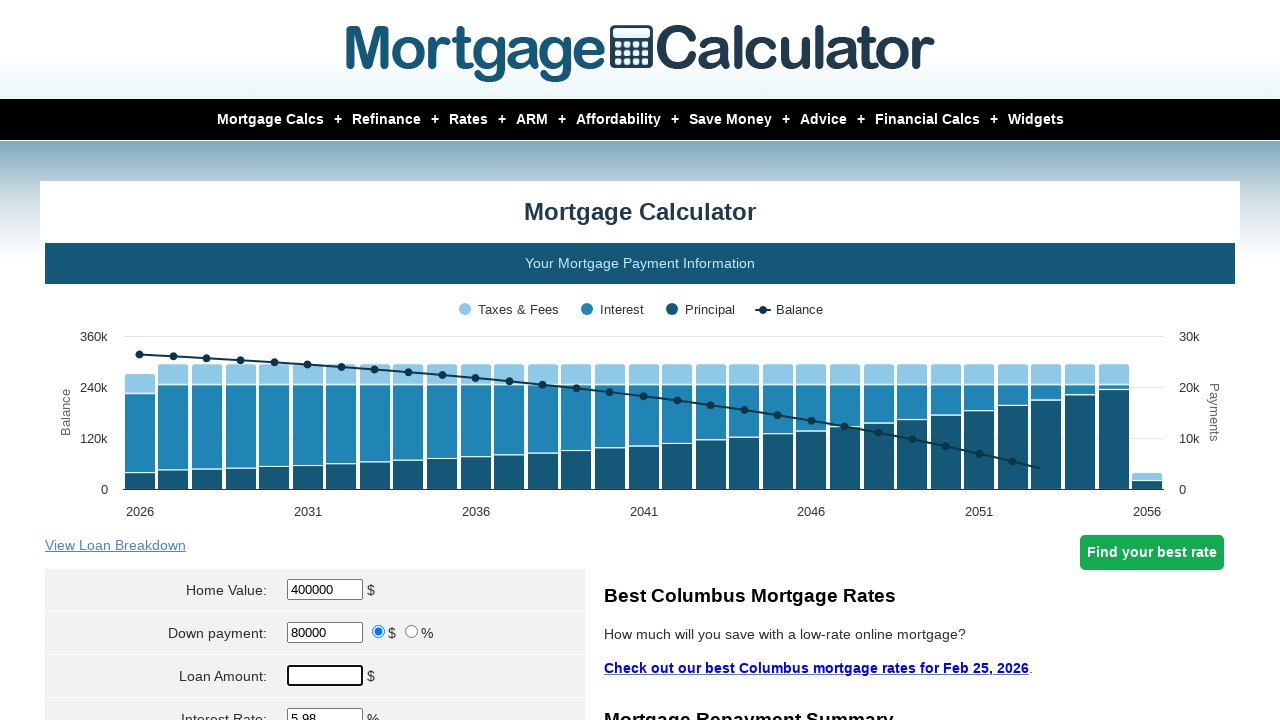

Entered loan amount of 1000 on #loanamt
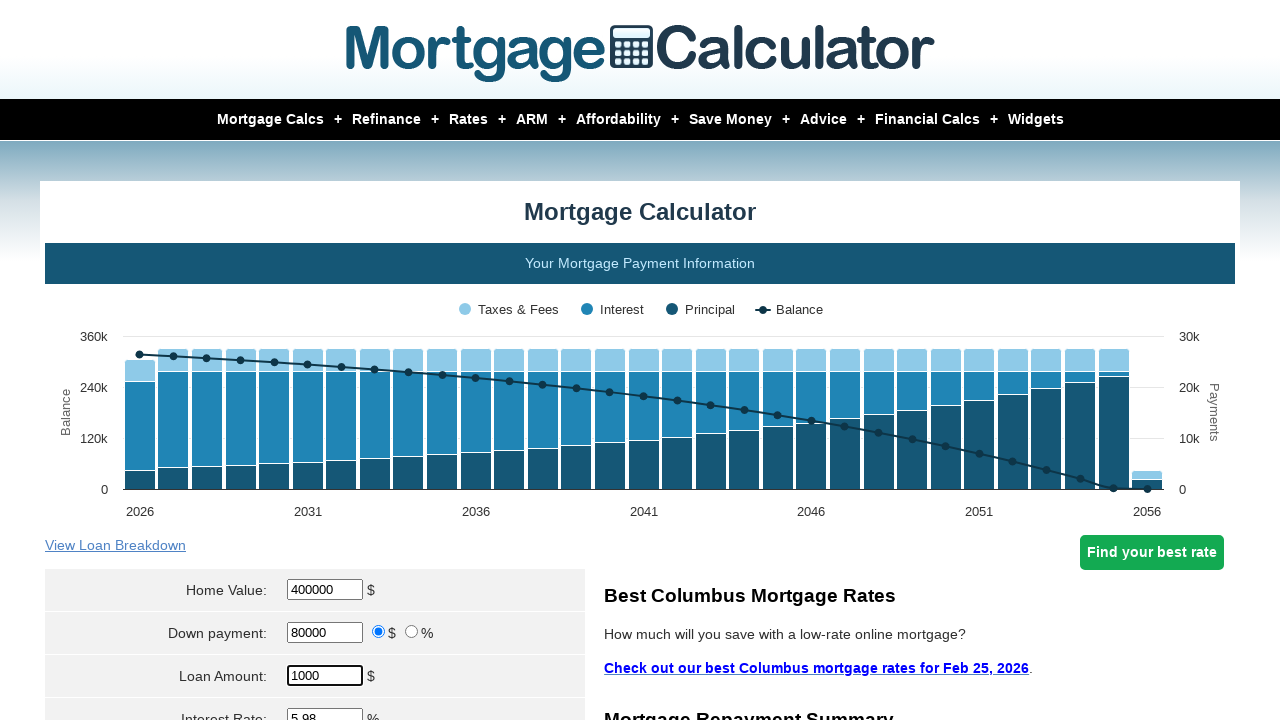

Selected November as start month on select[name='param[start_month]']
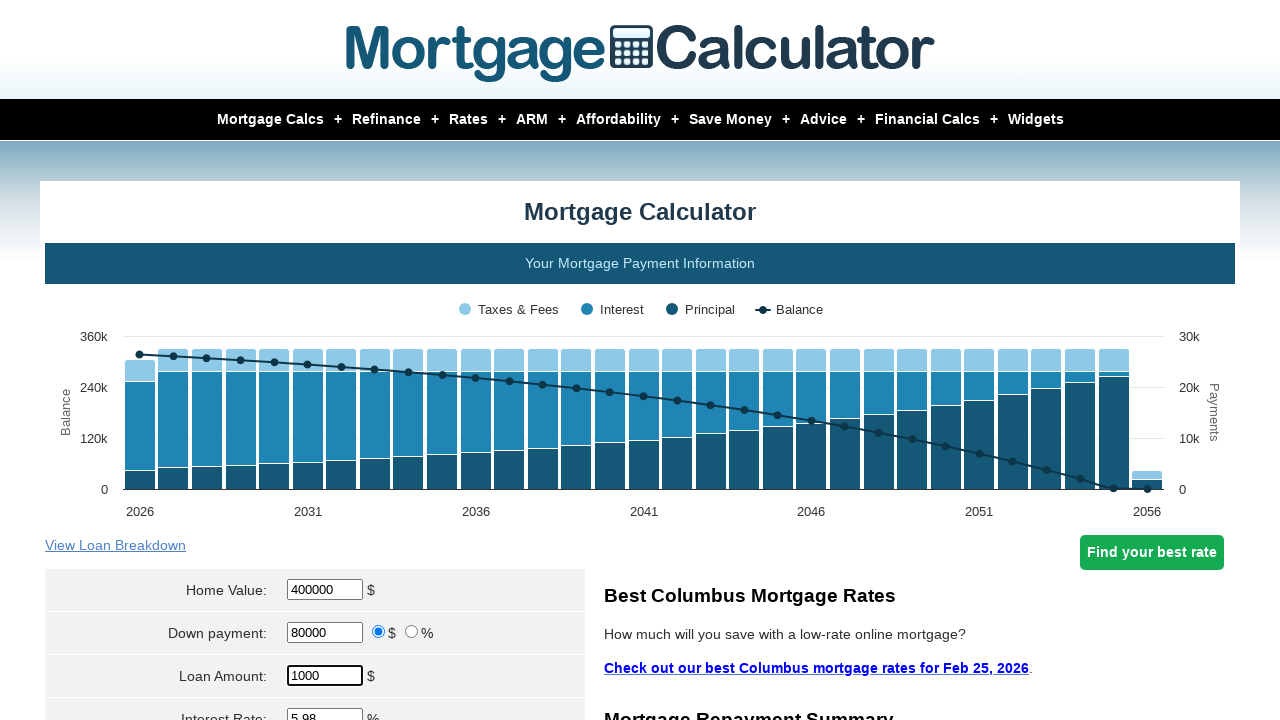

Clicked calculate button to compute mortgage results at (315, 360) on input[name='cal']
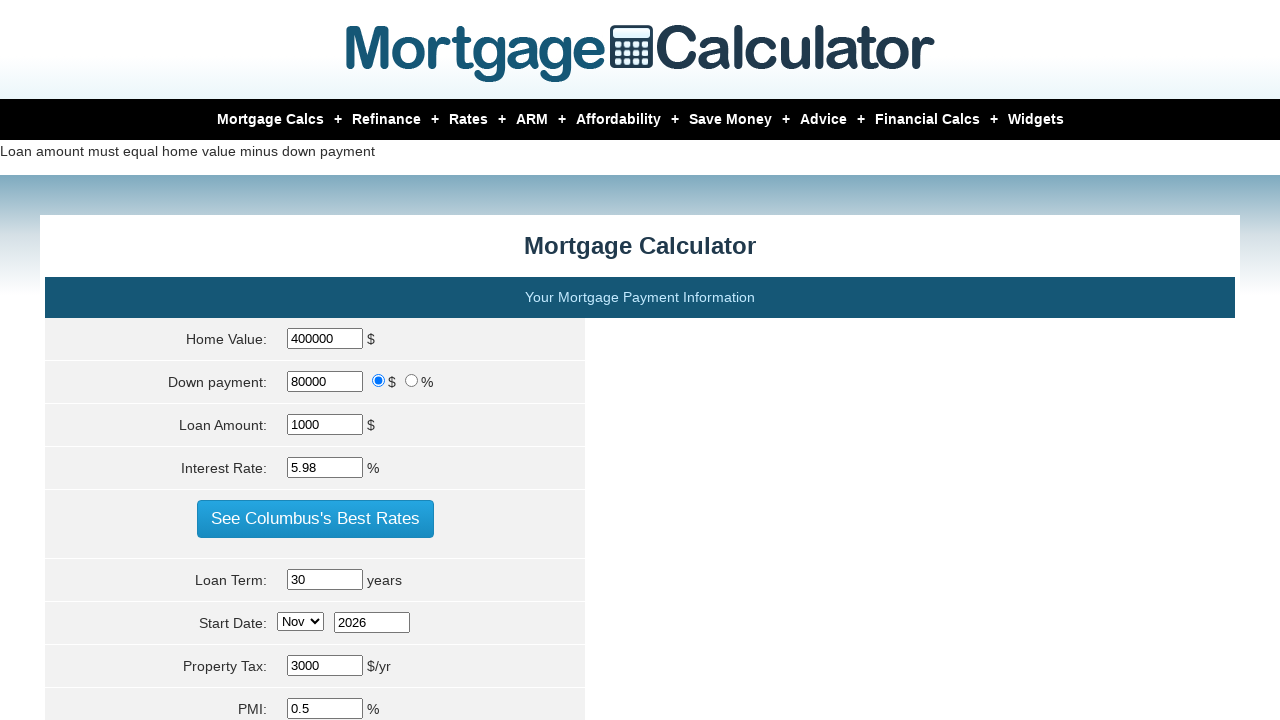

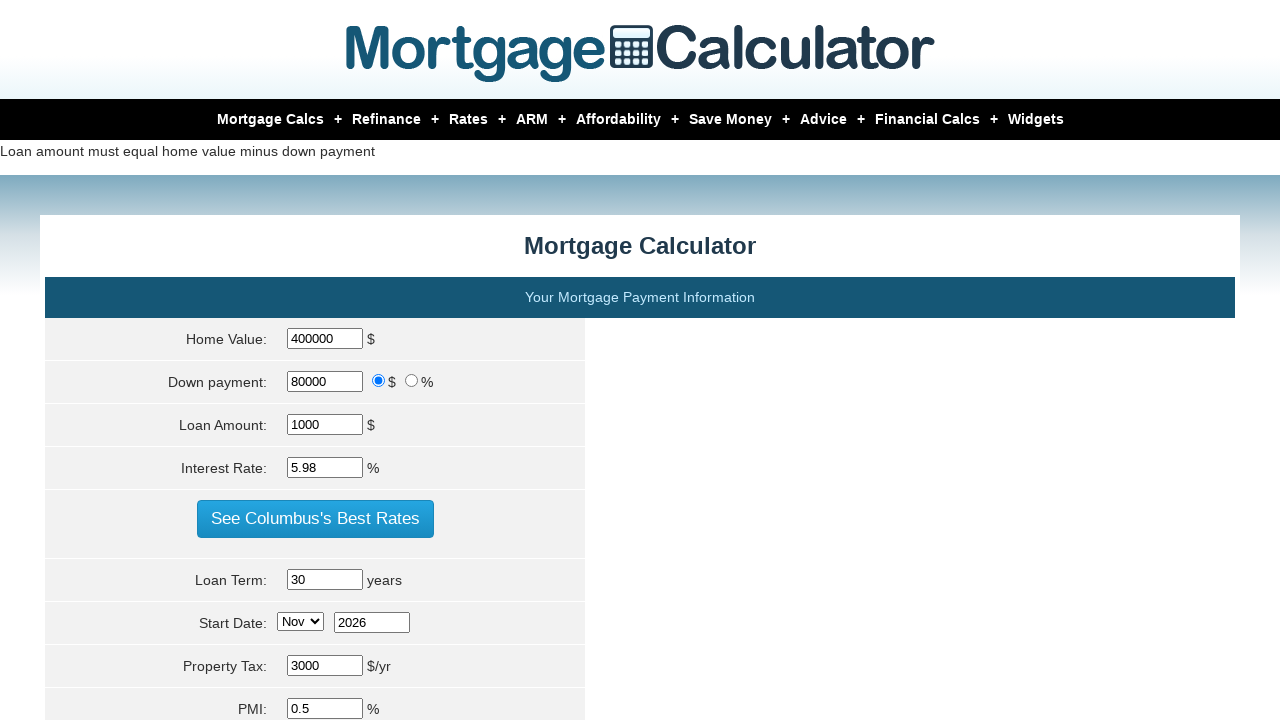